Tests JavaScript alert functionality by clicking a button that triggers an alert and then accepting/dismissing the alert dialog

Starting URL: https://demoqa.com/alerts

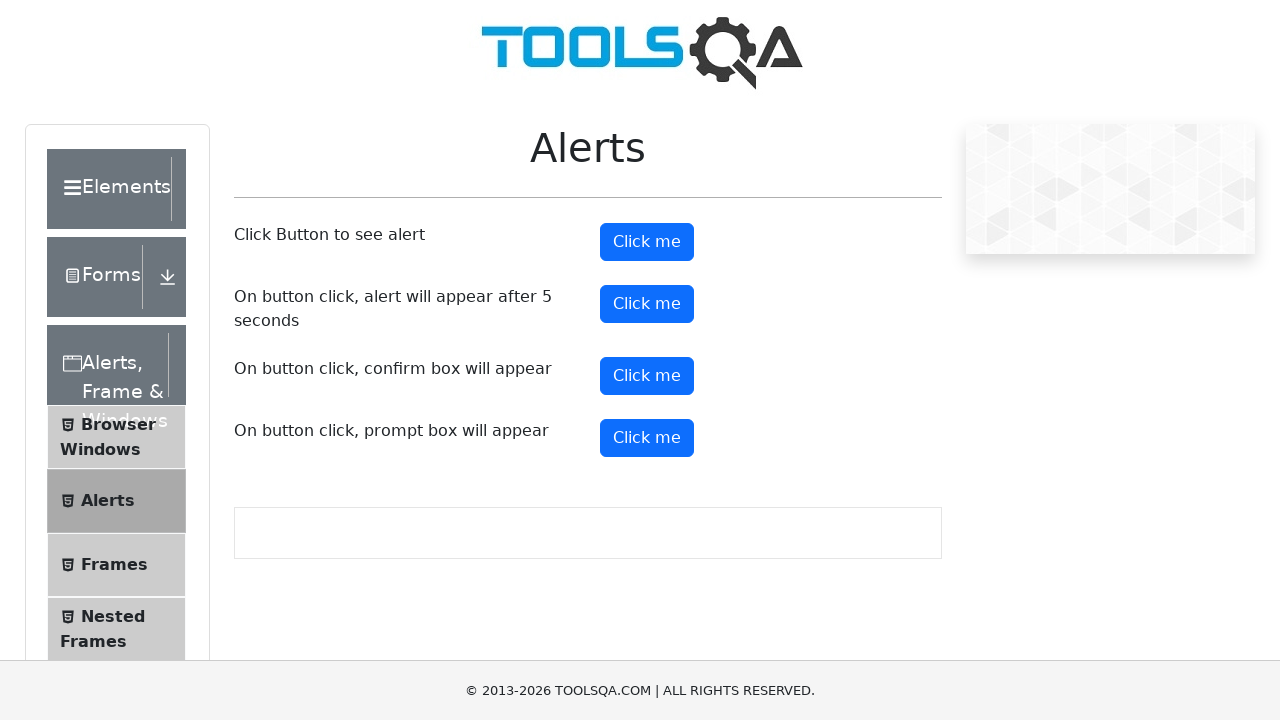

Clicked button to trigger JavaScript alert at (647, 242) on #alertButton
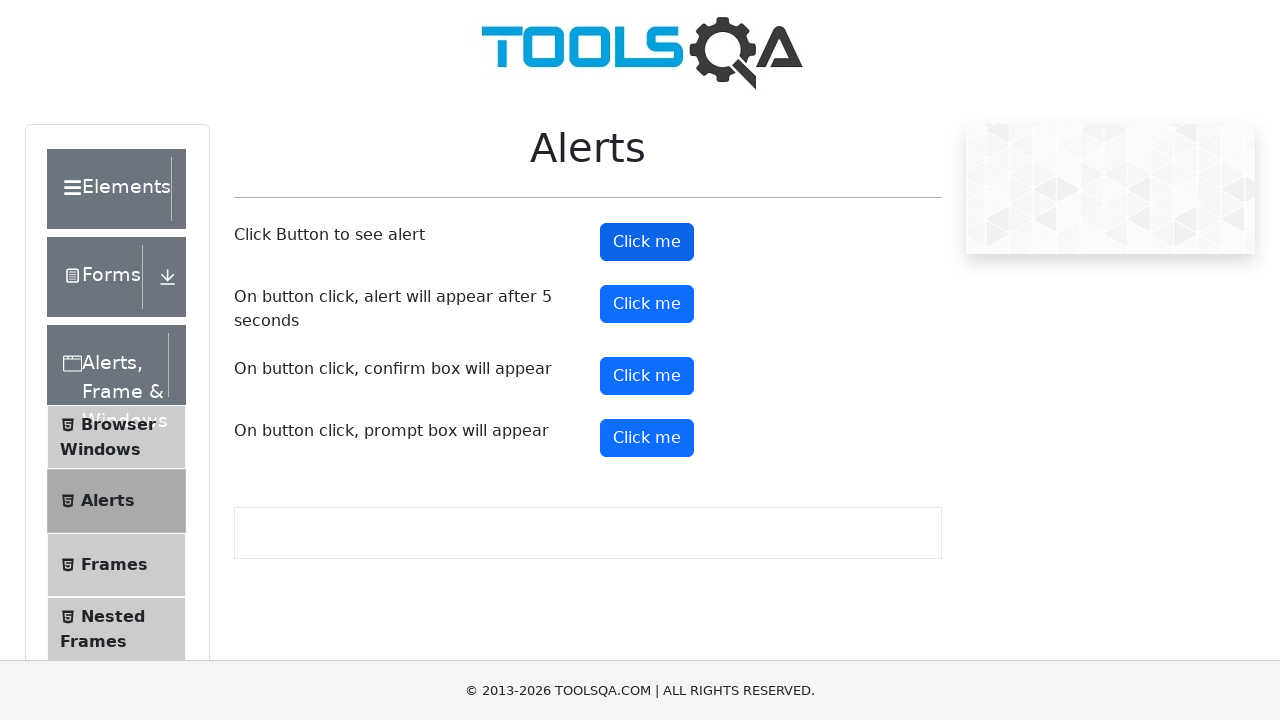

Set up dialog handler to accept alert
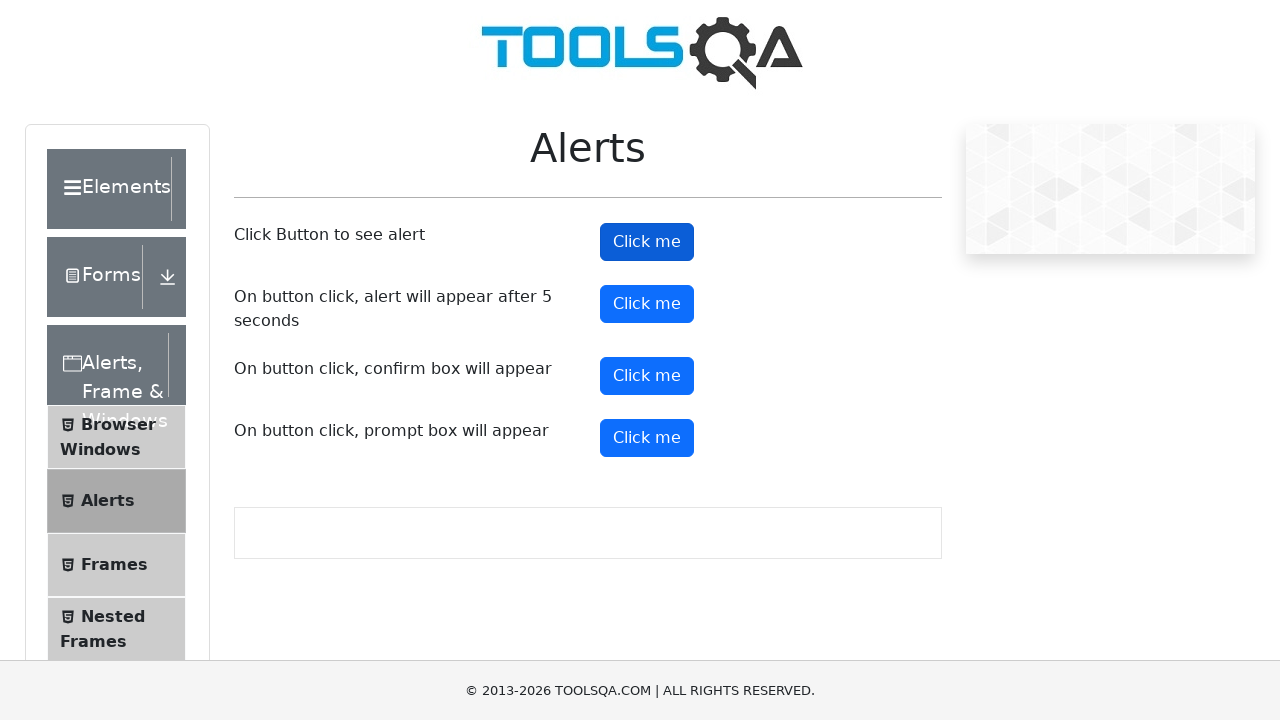

Waited for alert dialog to be handled
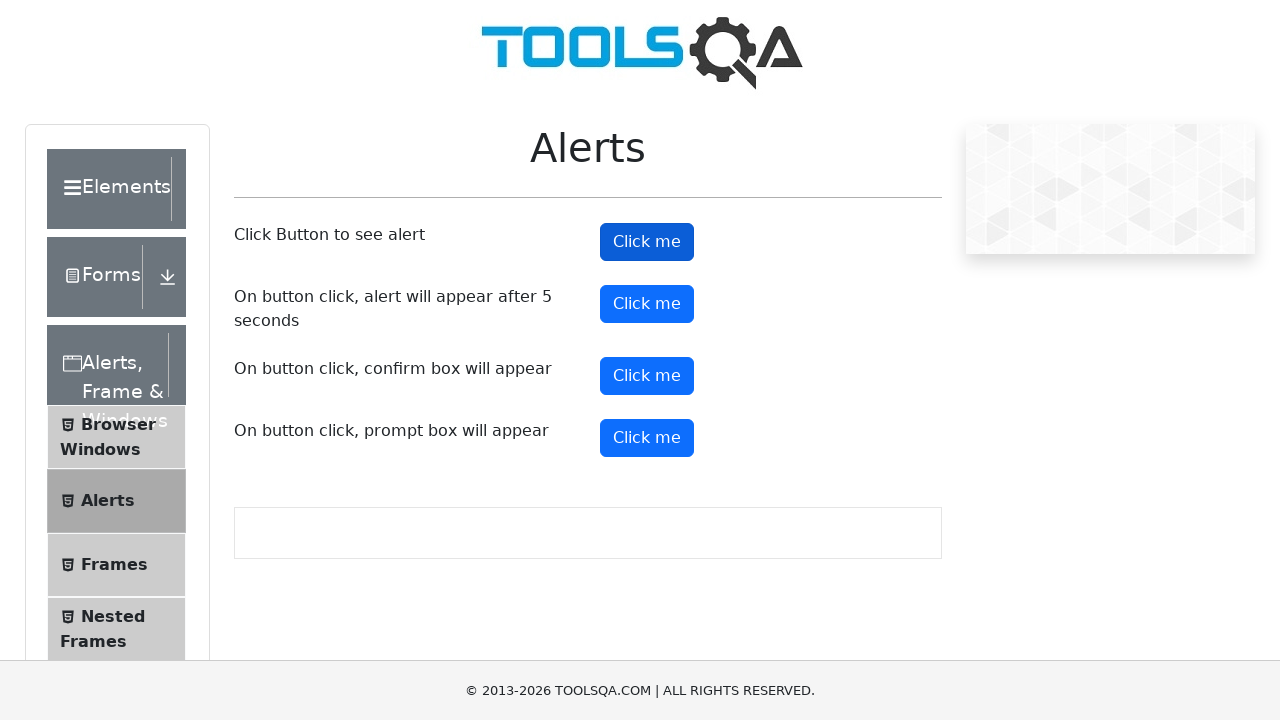

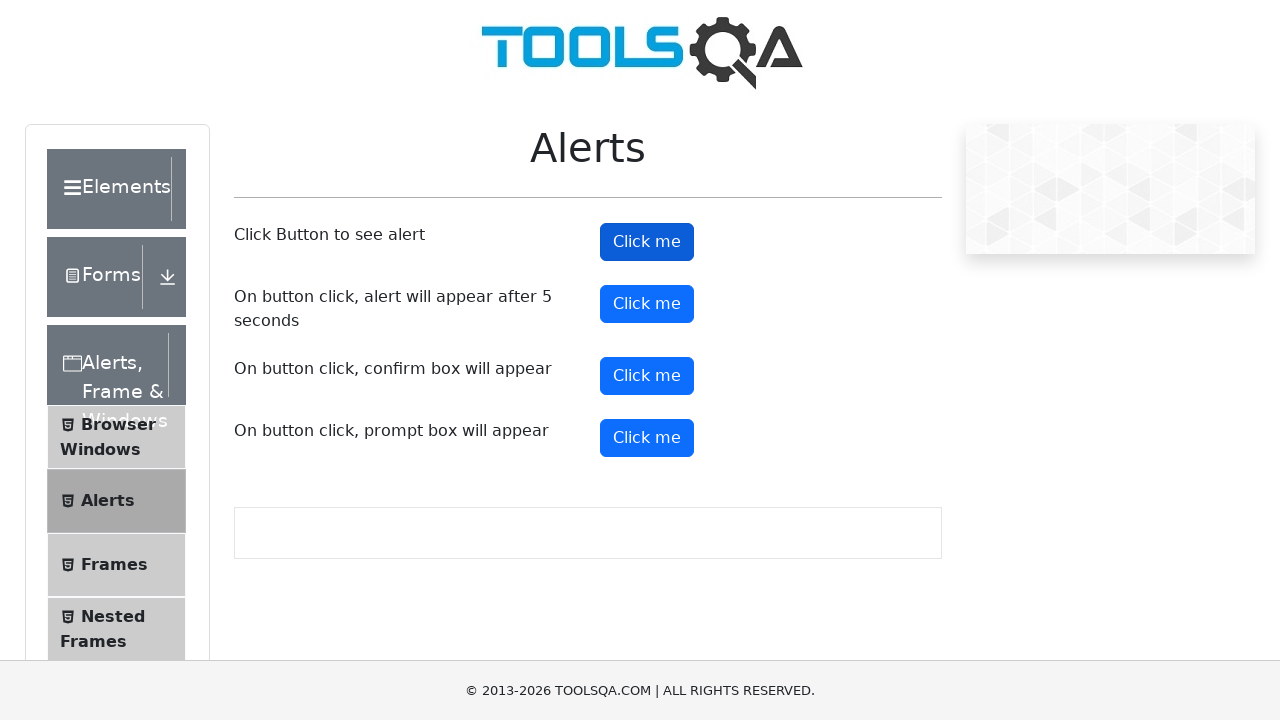